Navigates to a Selenium training course page and verifies that the page loads successfully.

Starting URL: https://www.btreesystems.com/selenium-with-python-training-in-chennai/

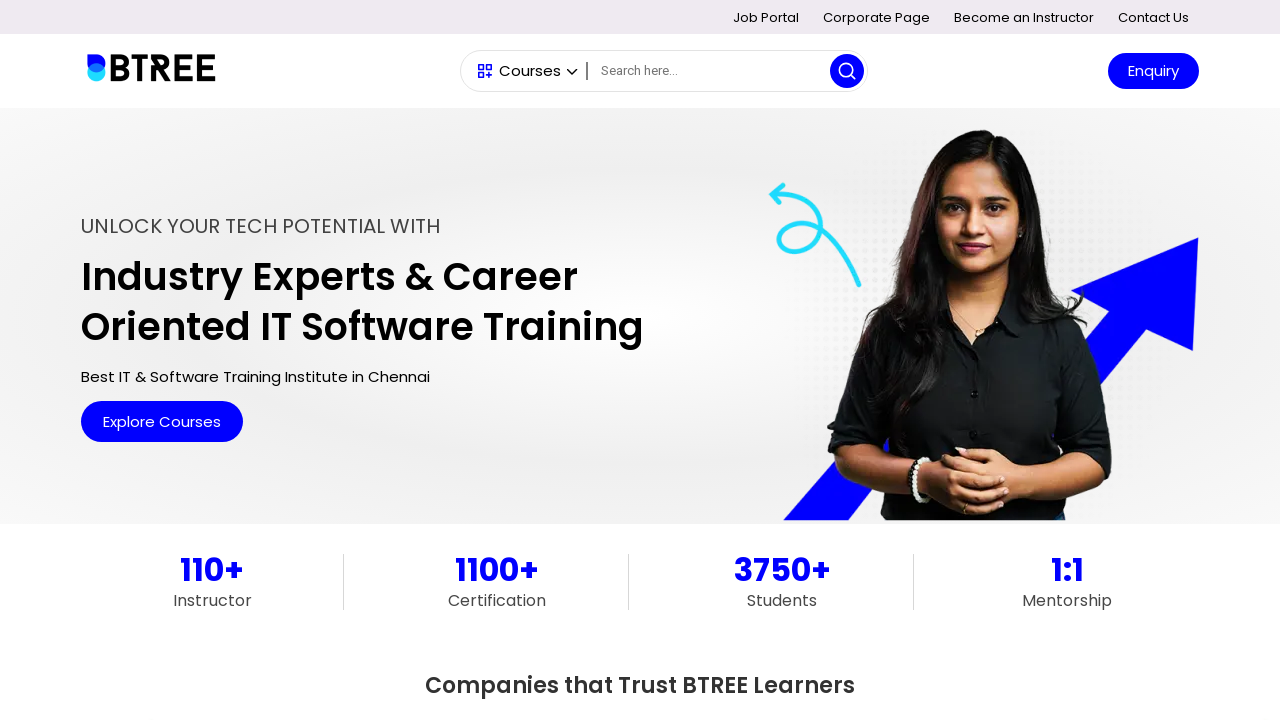

Waited for page DOM content to load
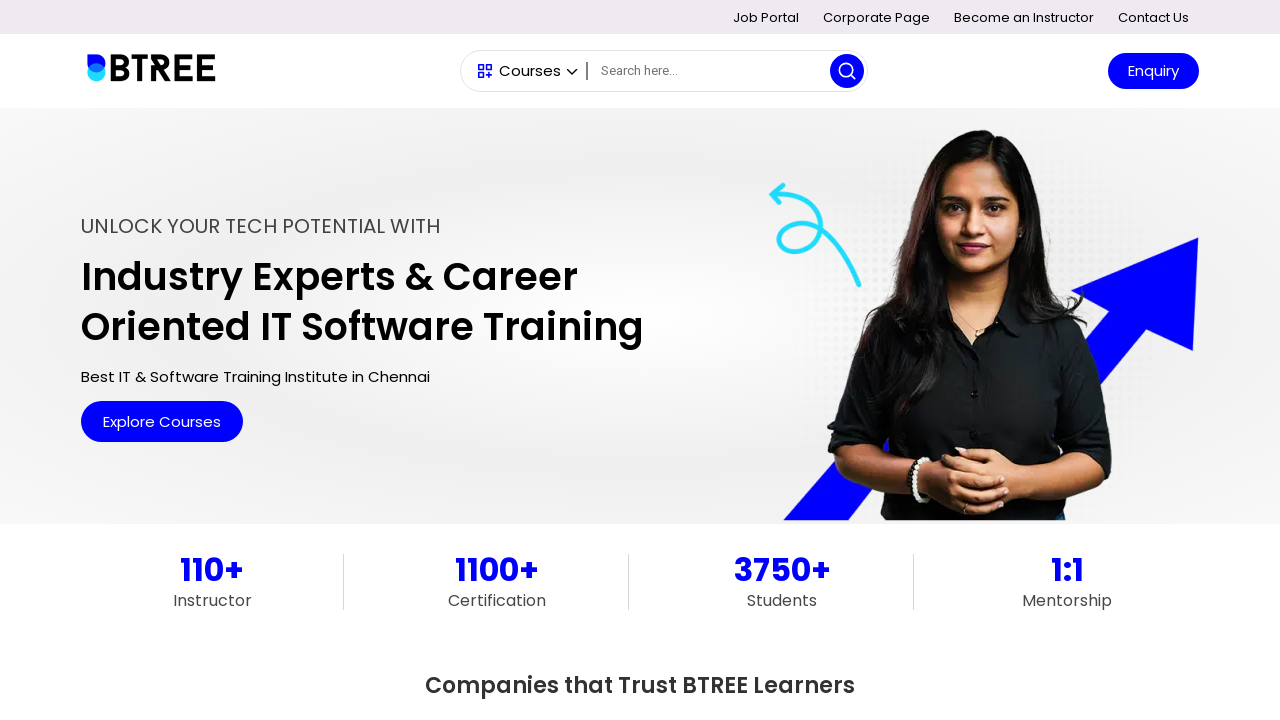

Verified body element is present on Selenium training course page
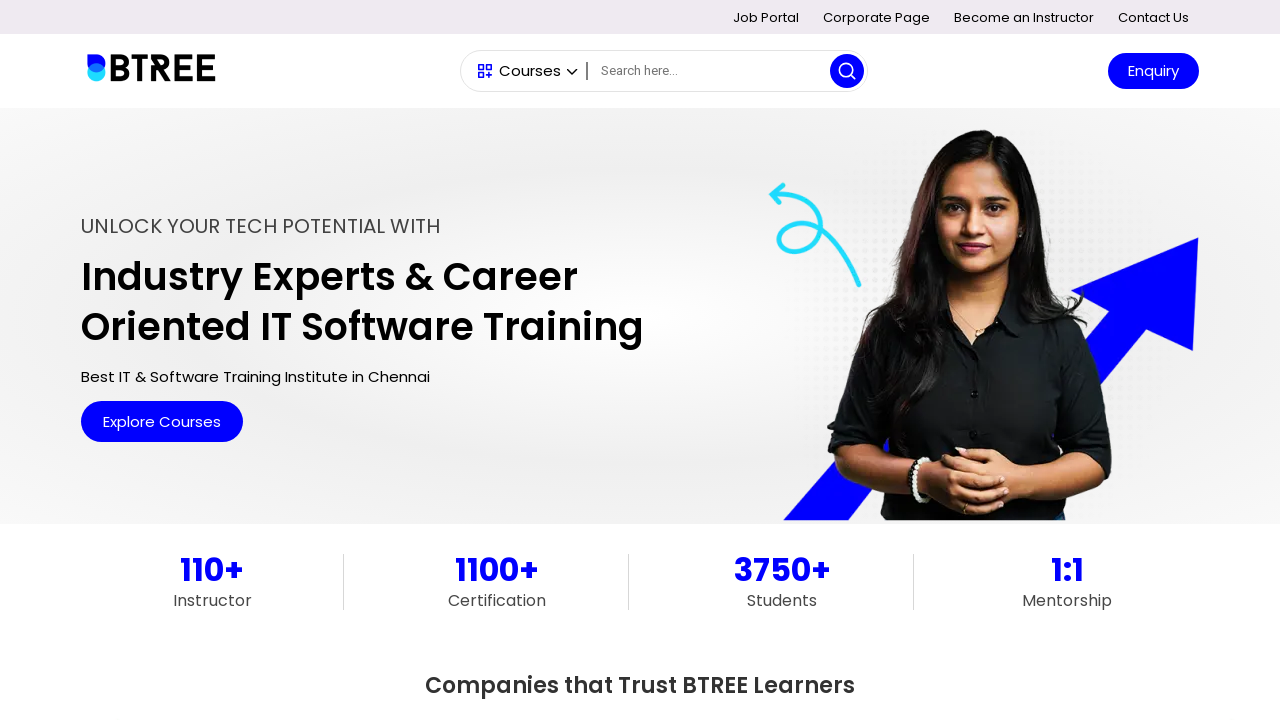

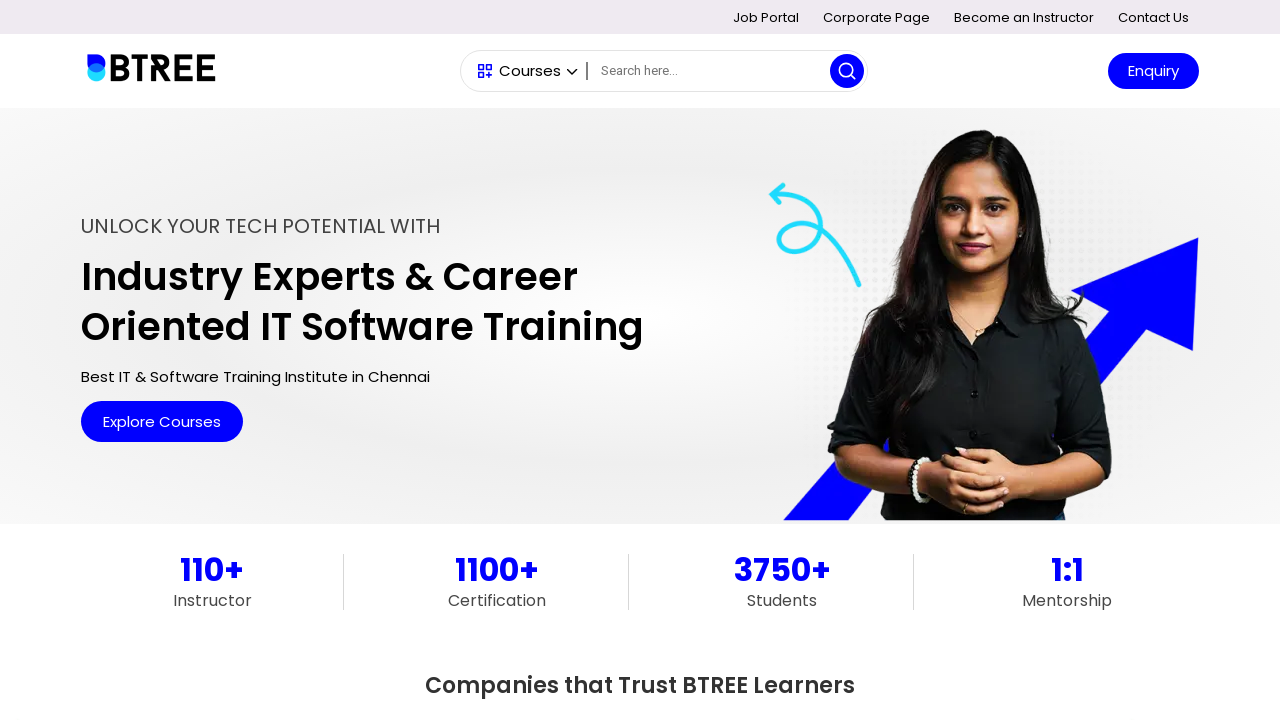